Tests adding multiple products to cart and verifying the total price calculation

Starting URL: https://www.demoblaze.com/

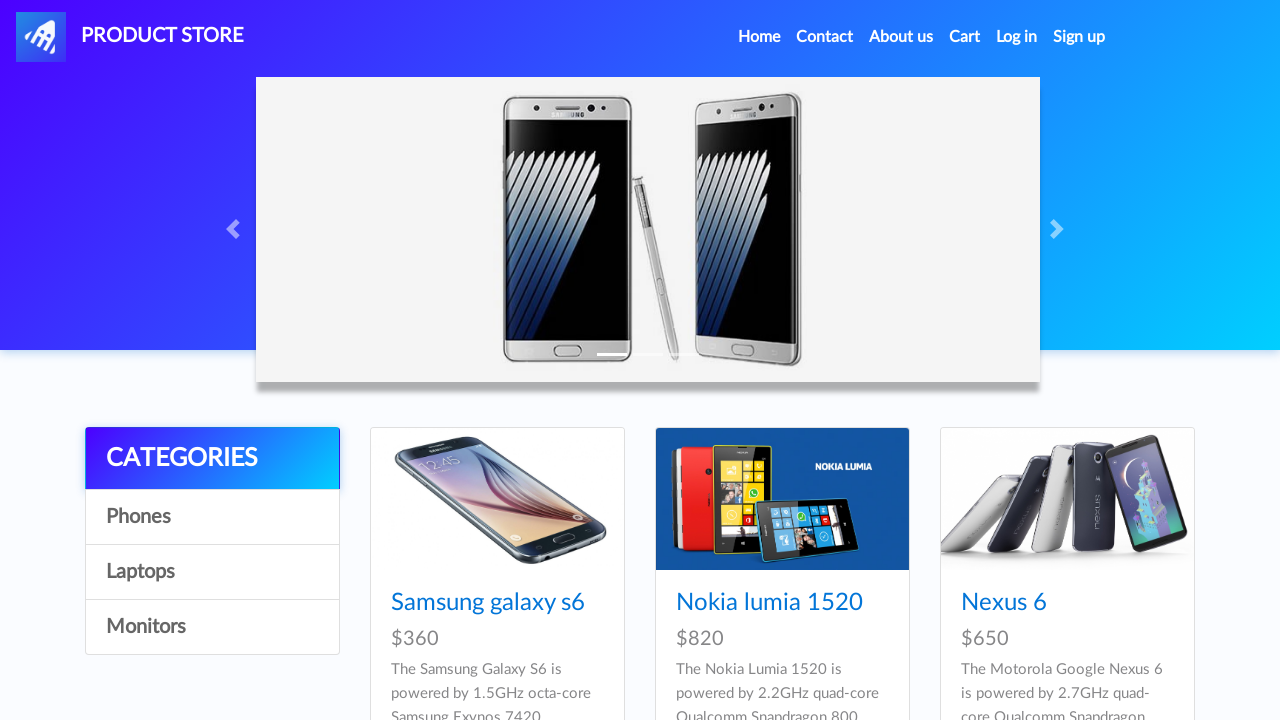

Clicked on Samsung Galaxy S6 product at (488, 603) on text=Samsung galaxy s6
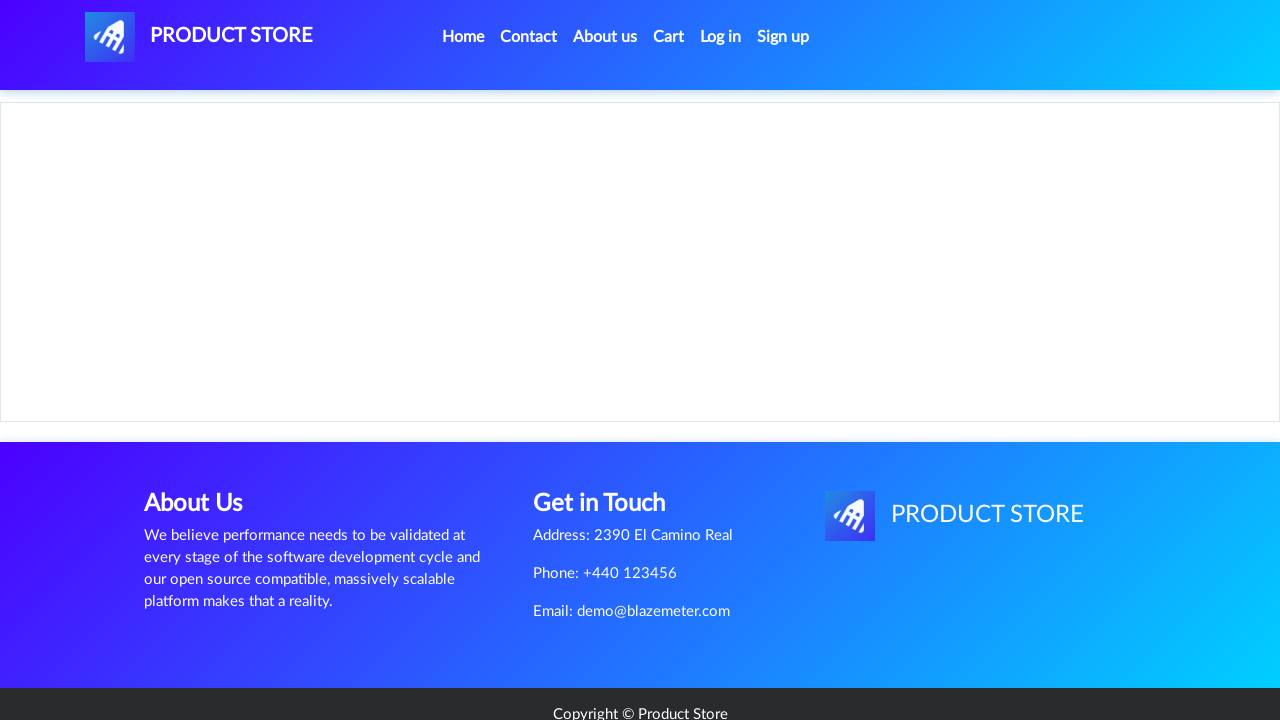

Clicked Add to Cart button for Samsung Galaxy S6 at (610, 440) on text=Add to cart
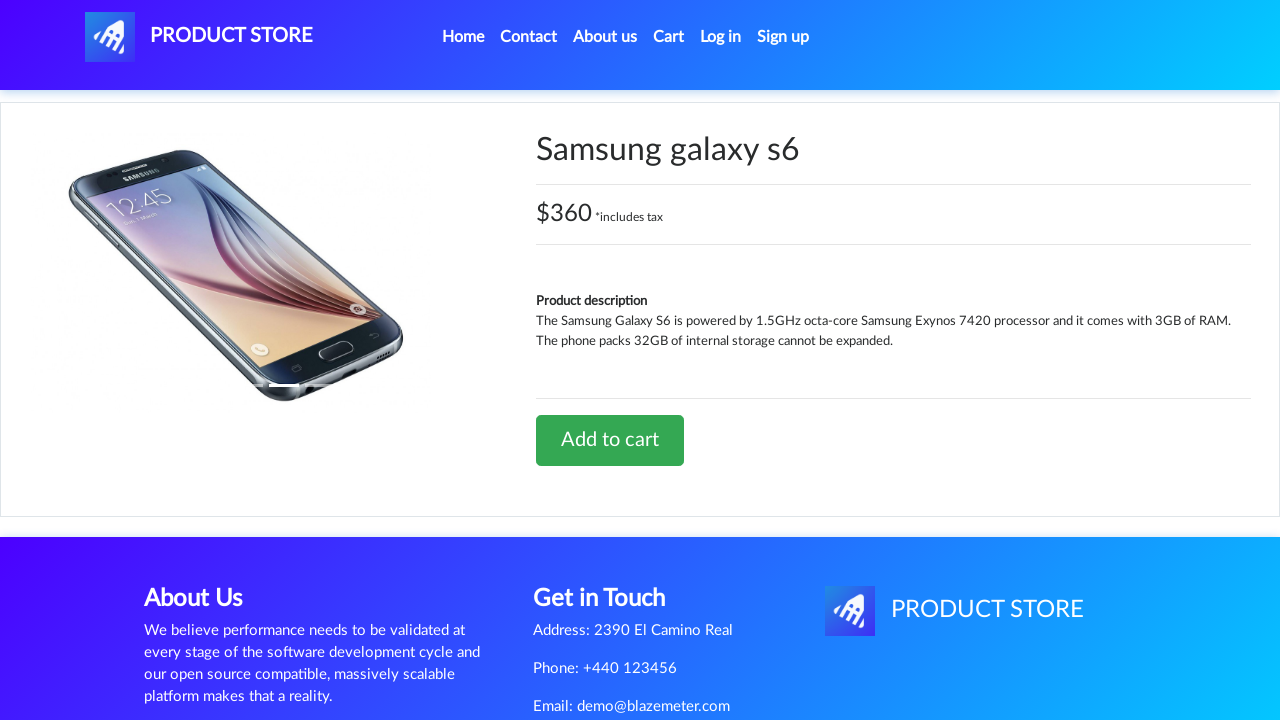

Accepted alert dialog for first product addition
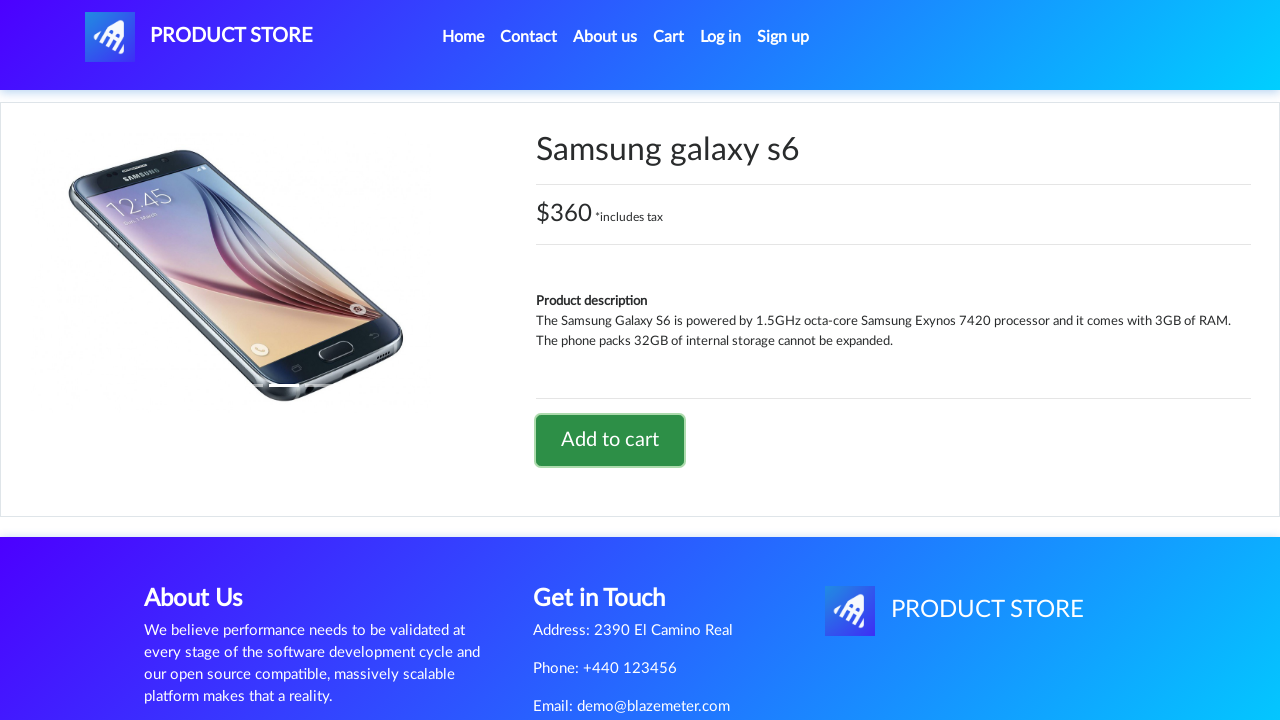

Navigated back to home page at (463, 37) on a:has-text('Home')
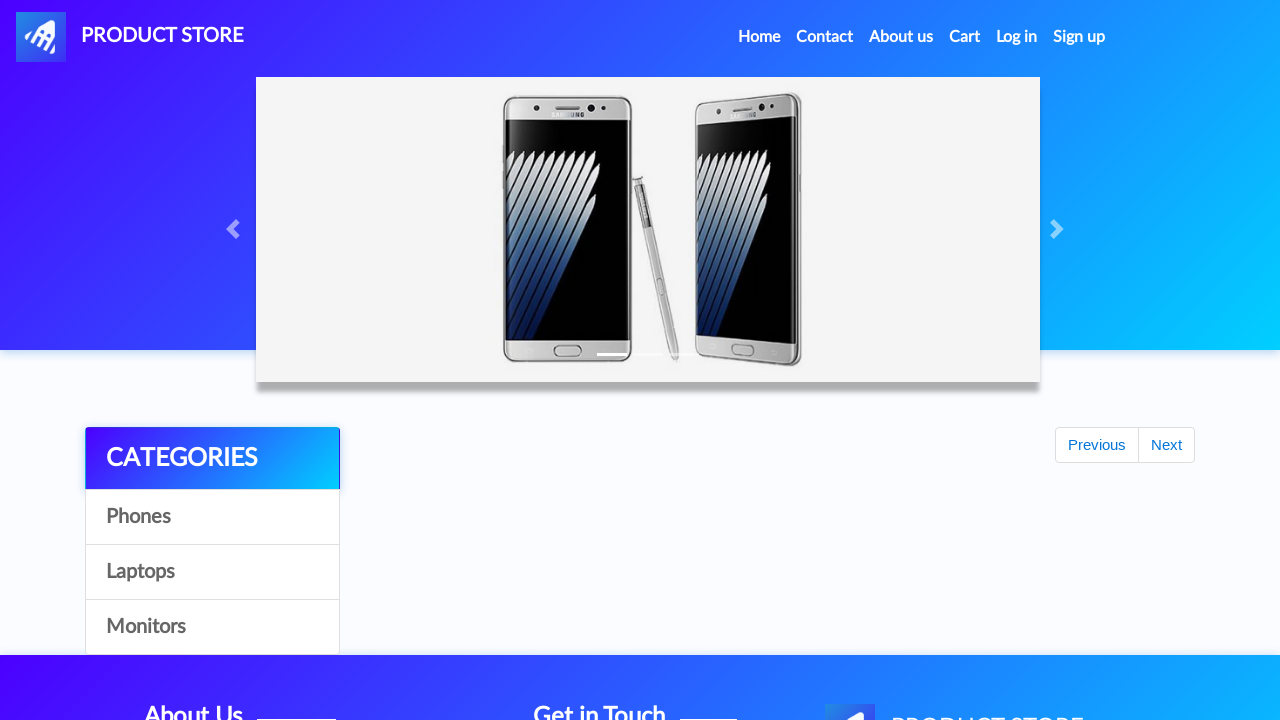

Clicked on Nokia Lumia 1520 product at (769, 603) on text=Nokia lumia 1520
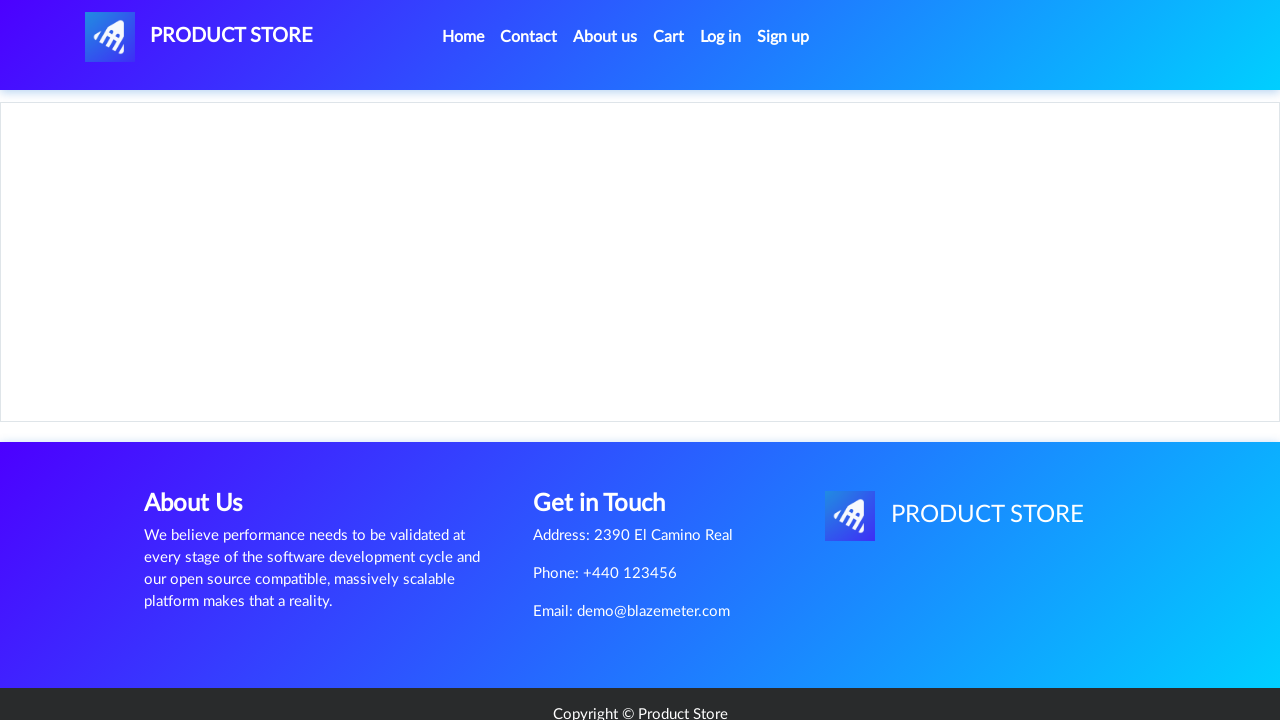

Clicked Add to Cart button for Nokia Lumia 1520 at (610, 440) on text=Add to cart
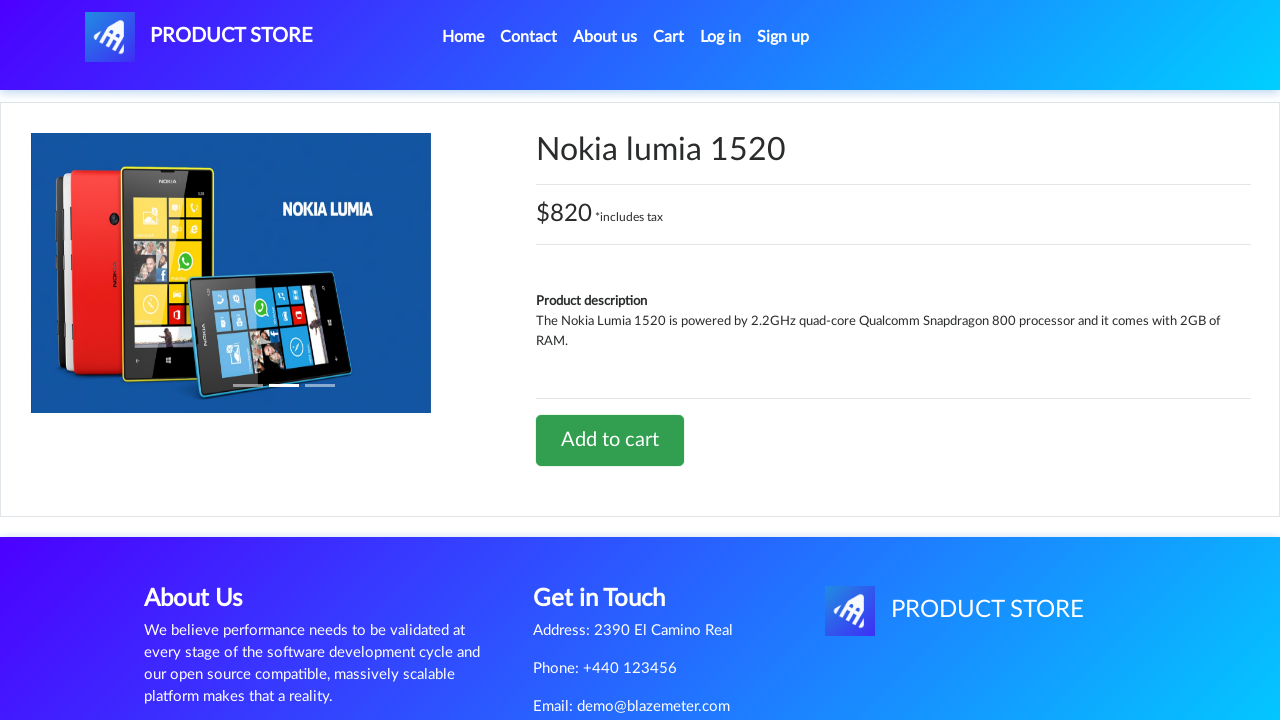

Navigated to shopping cart at (669, 37) on text=Cart
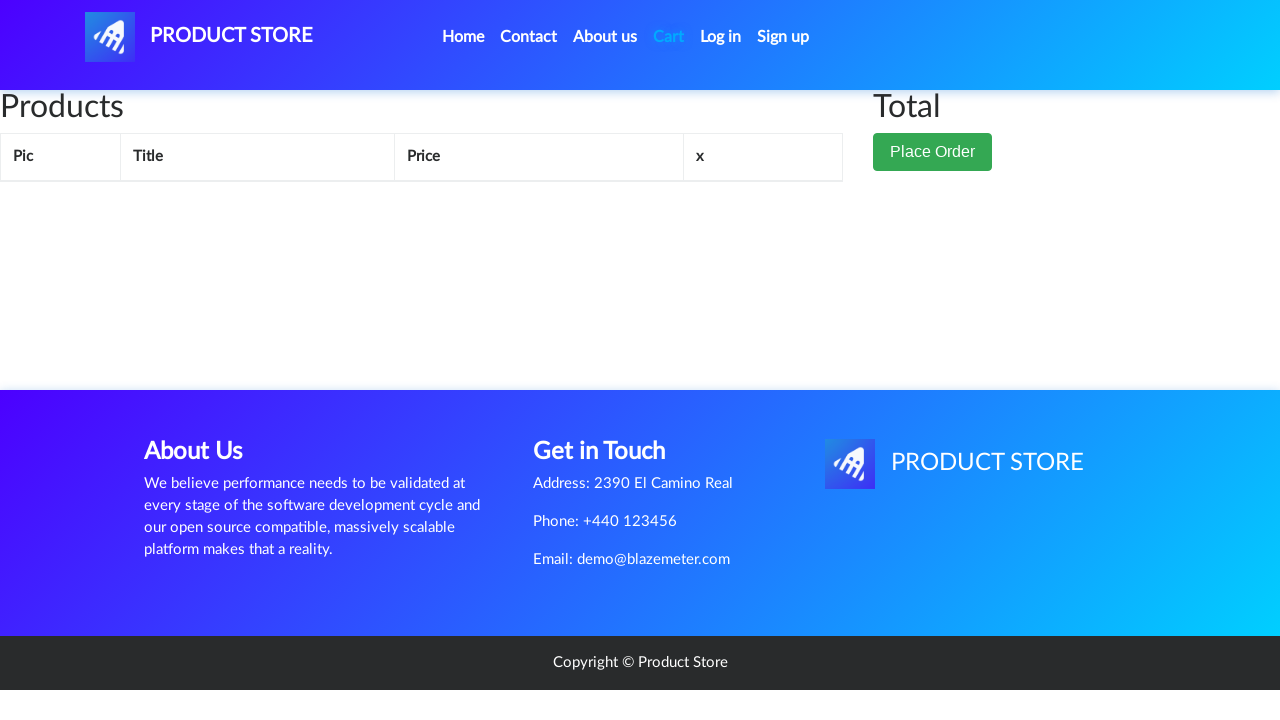

Cart page loaded and total price element is visible
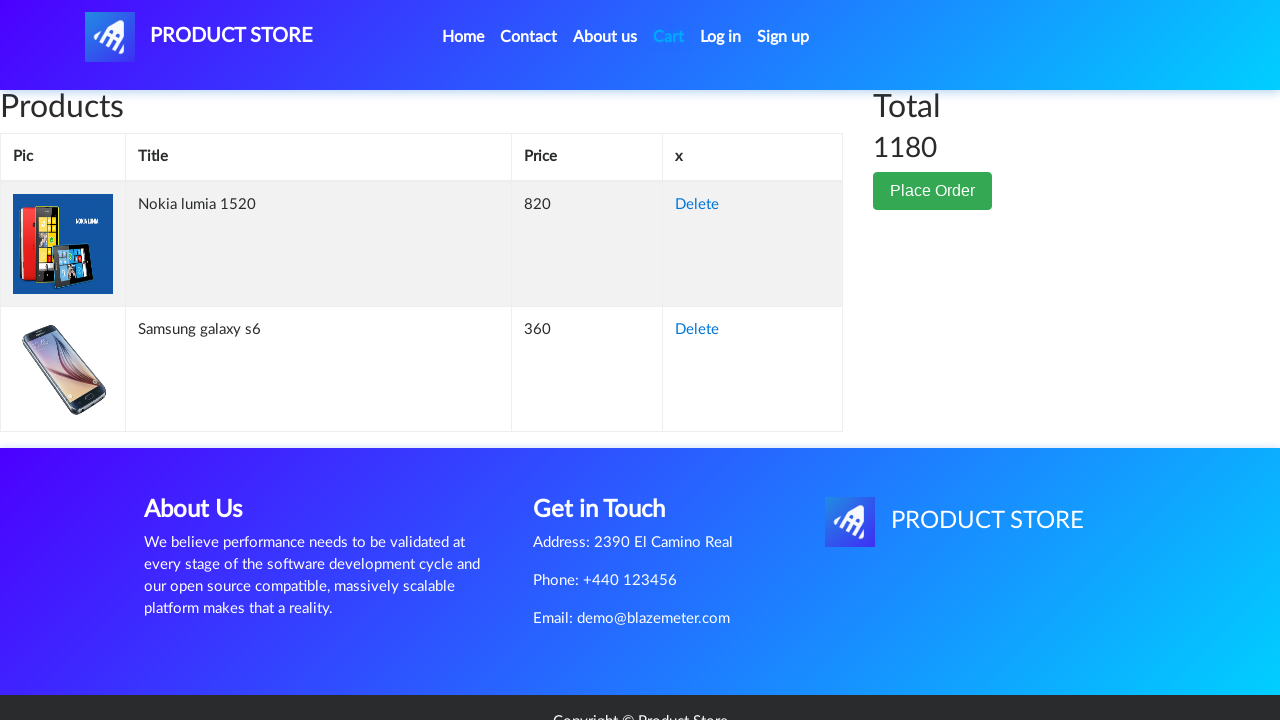

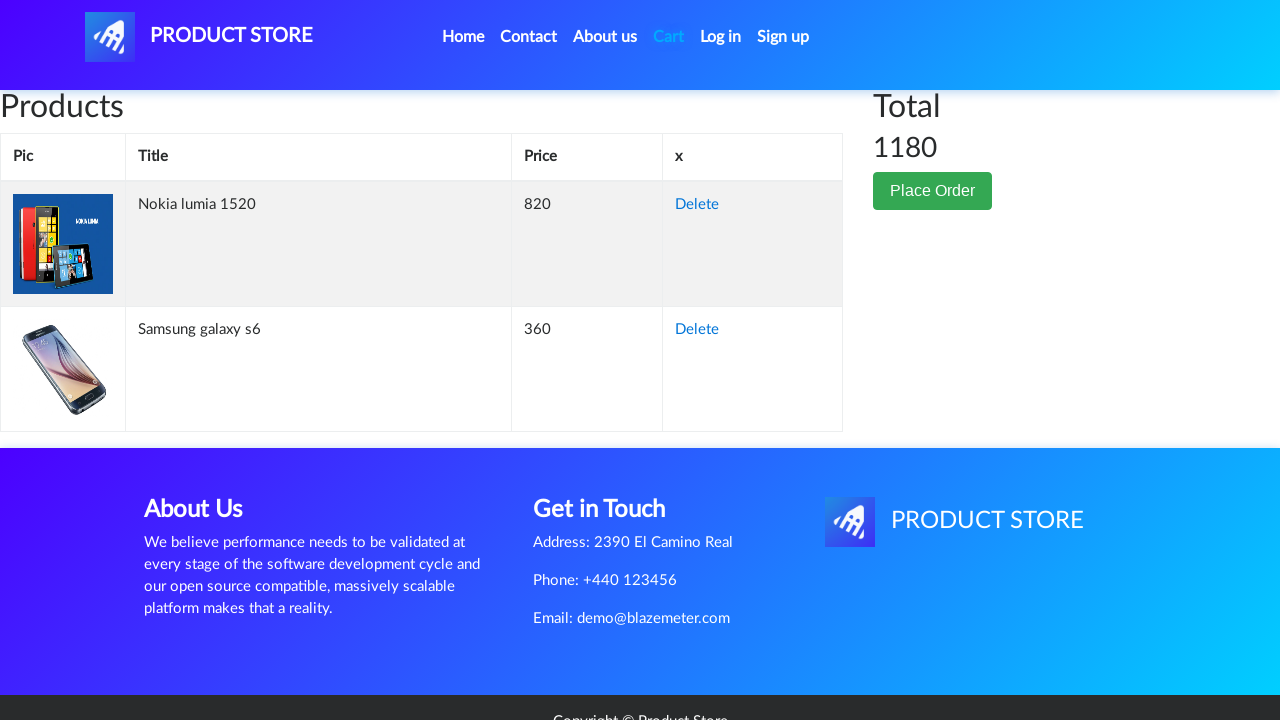